Tests date selection functionality on a flight booking website by navigating to the registration page and selecting a specific date from a date picker calendar

Starting URL: http://flights.qedgetech.com/

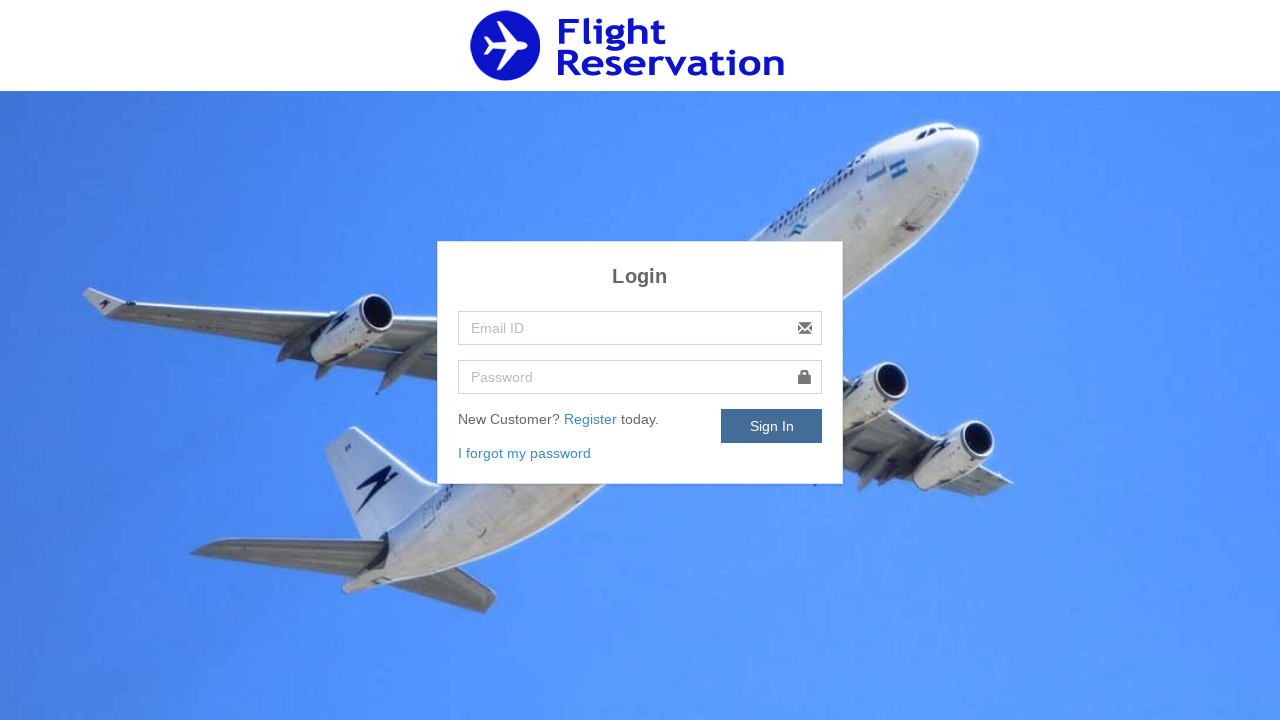

Clicked Register link to navigate to registration page at (592, 419) on a:has-text('Register')
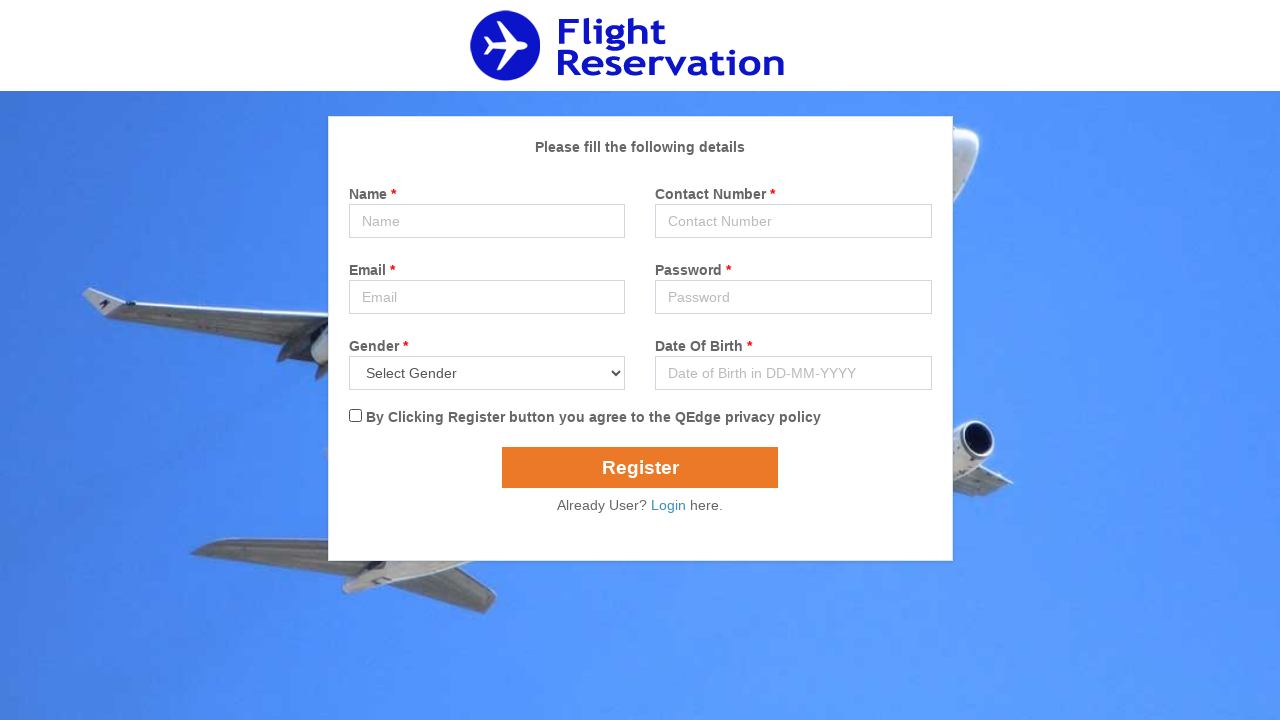

Clicked on date picker to open calendar at (793, 373) on #popupDatepicker
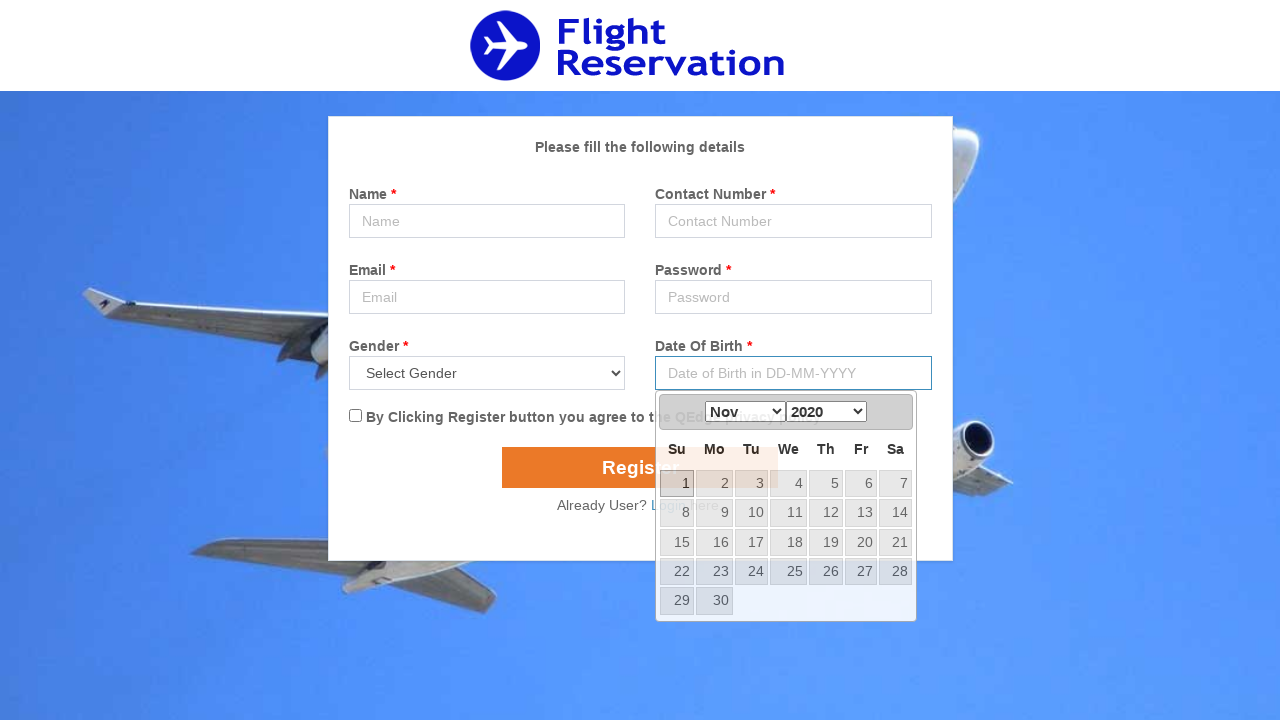

Selected year 1994 from date picker year dropdown on .ui-datepicker-year
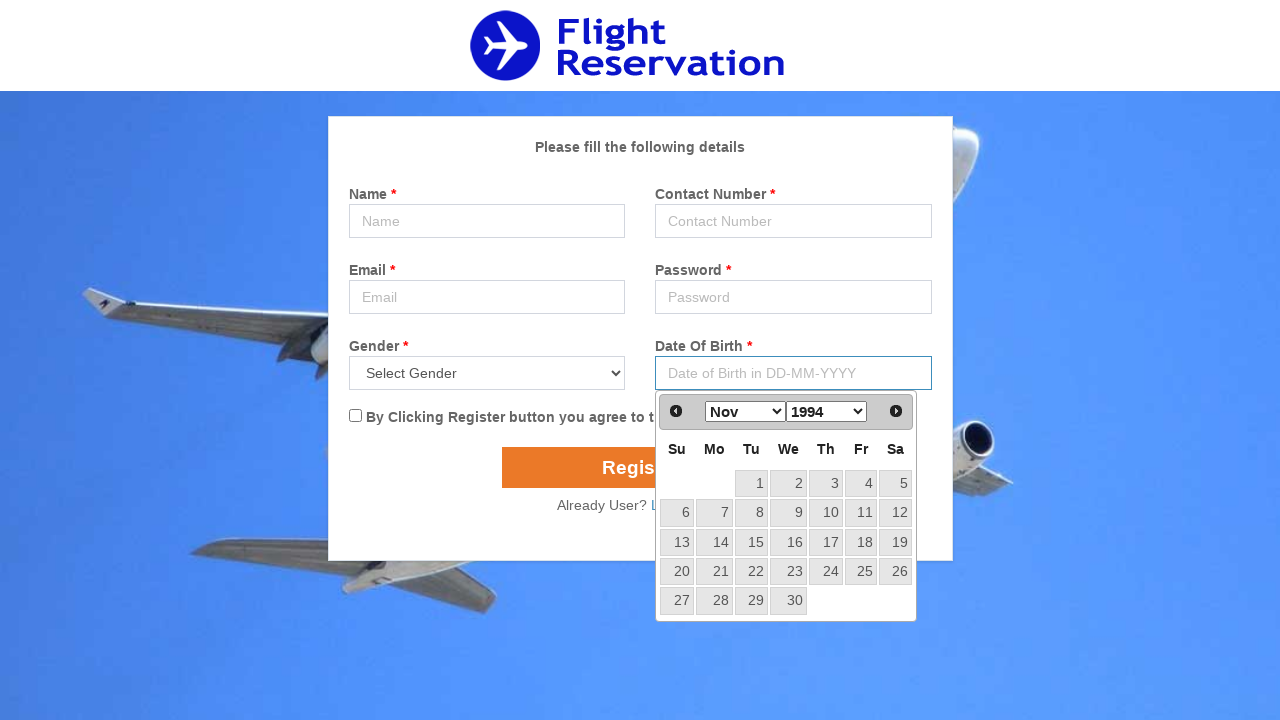

Selected October from date picker month dropdown on .ui-datepicker-month
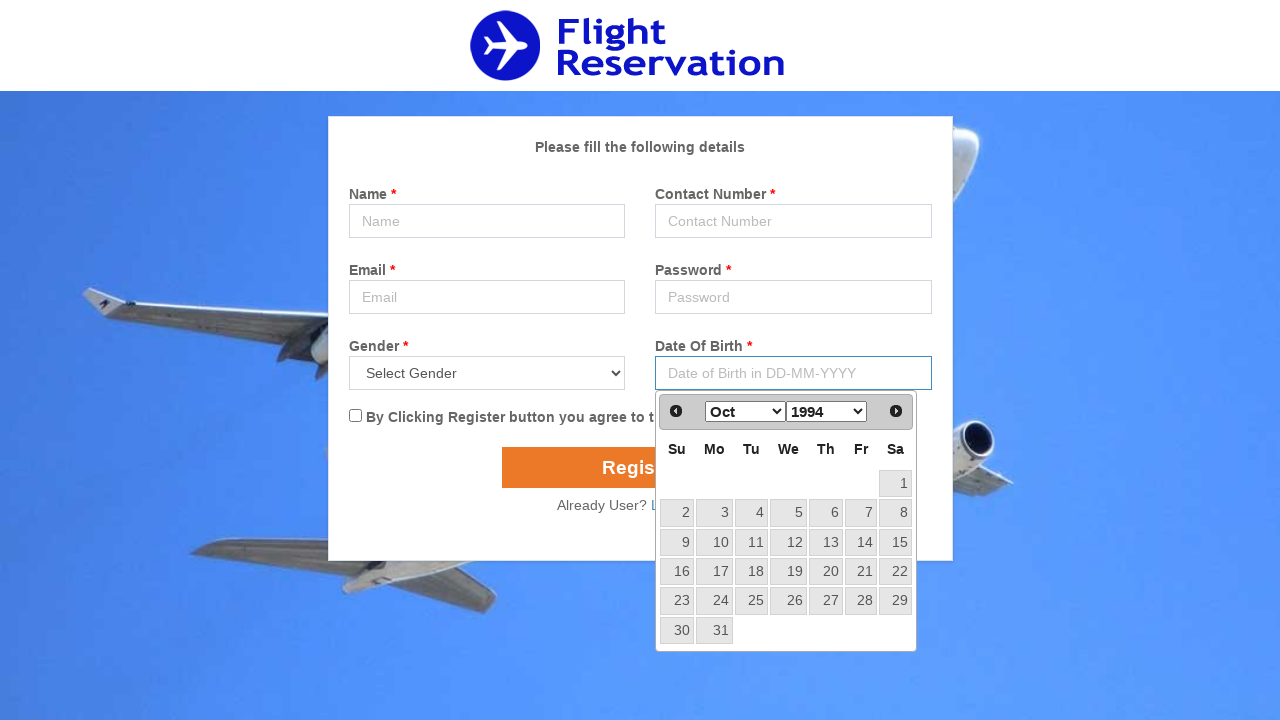

Selected date 7 from the calendar at (861, 513) on .ui-datepicker-calendar >> td:has-text('7'):visible >> nth=0
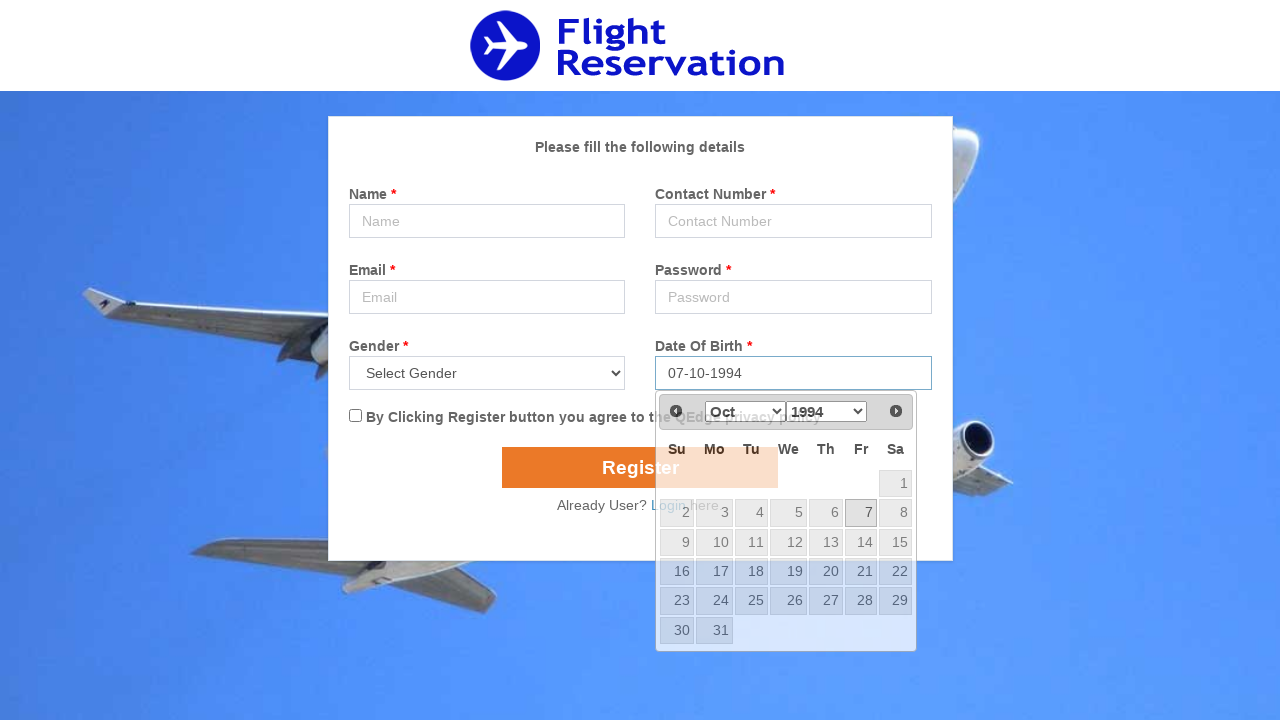

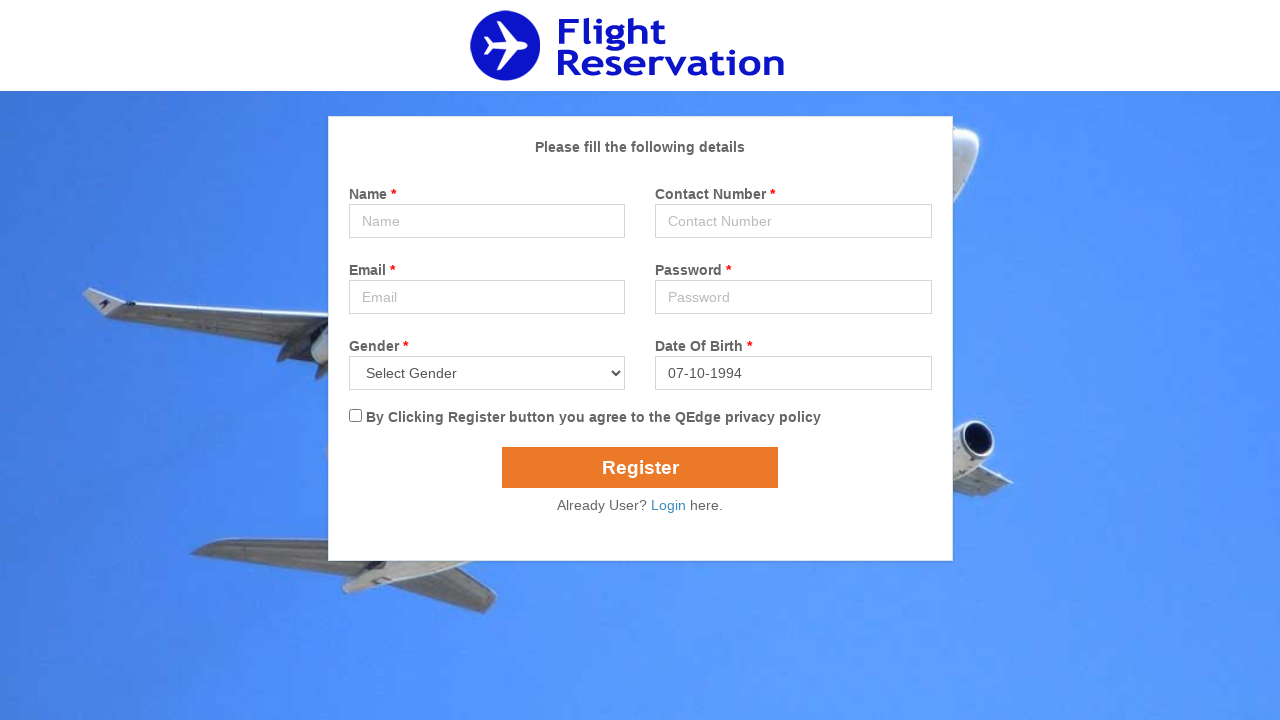